Tests clicking on dynamically rendered buttons on the challenging DOM page

Starting URL: https://the-internet.herokuapp.com/challenging_dom

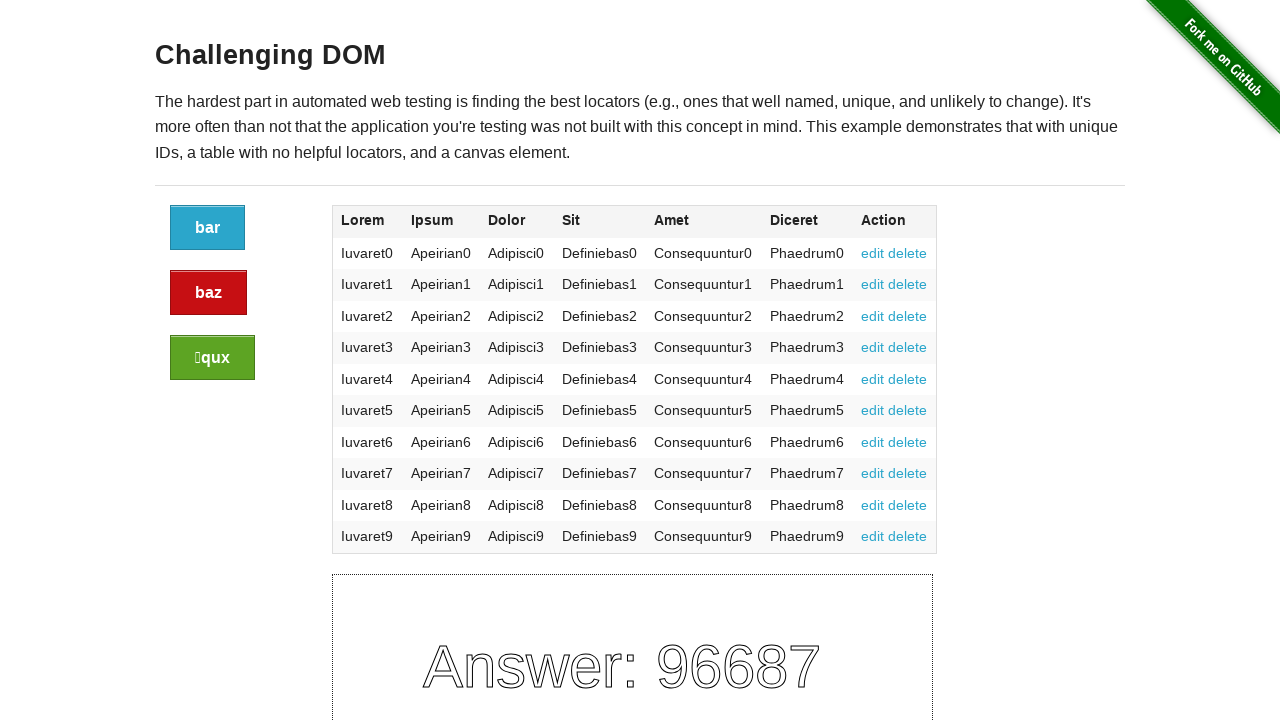

Waited for content area to load on challenging DOM page
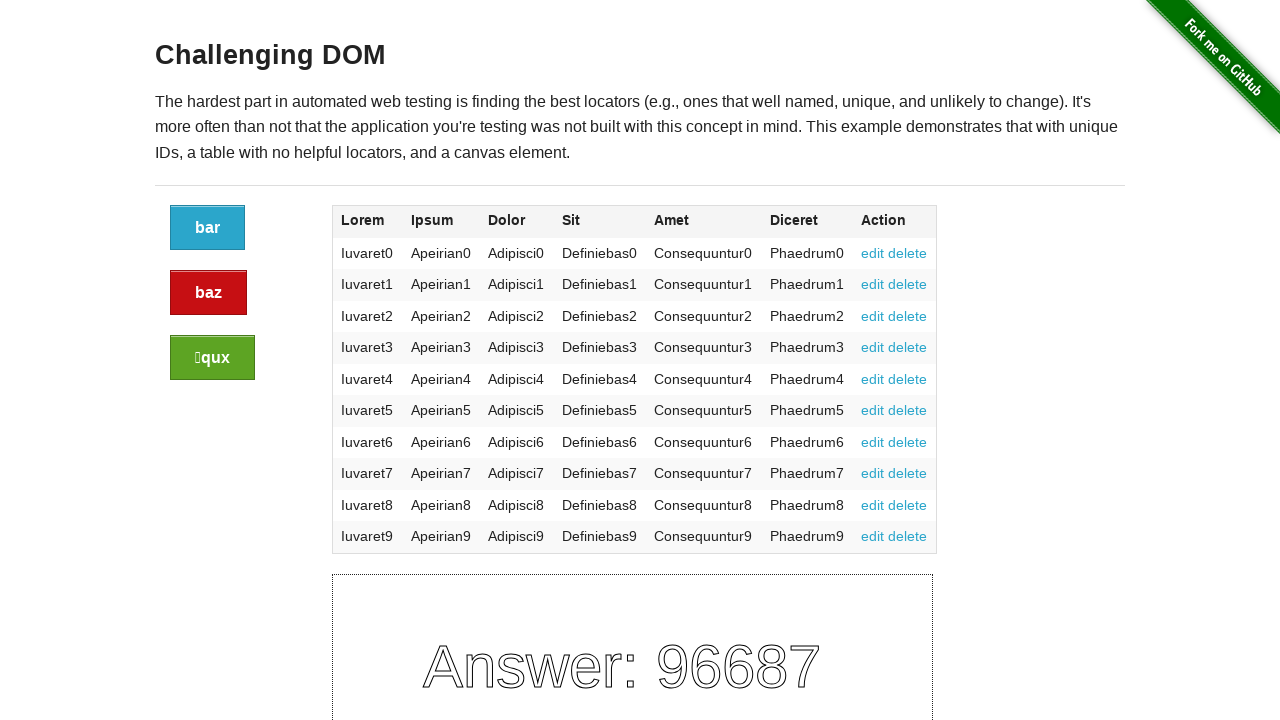

Waited for dynamically rendered button to appear
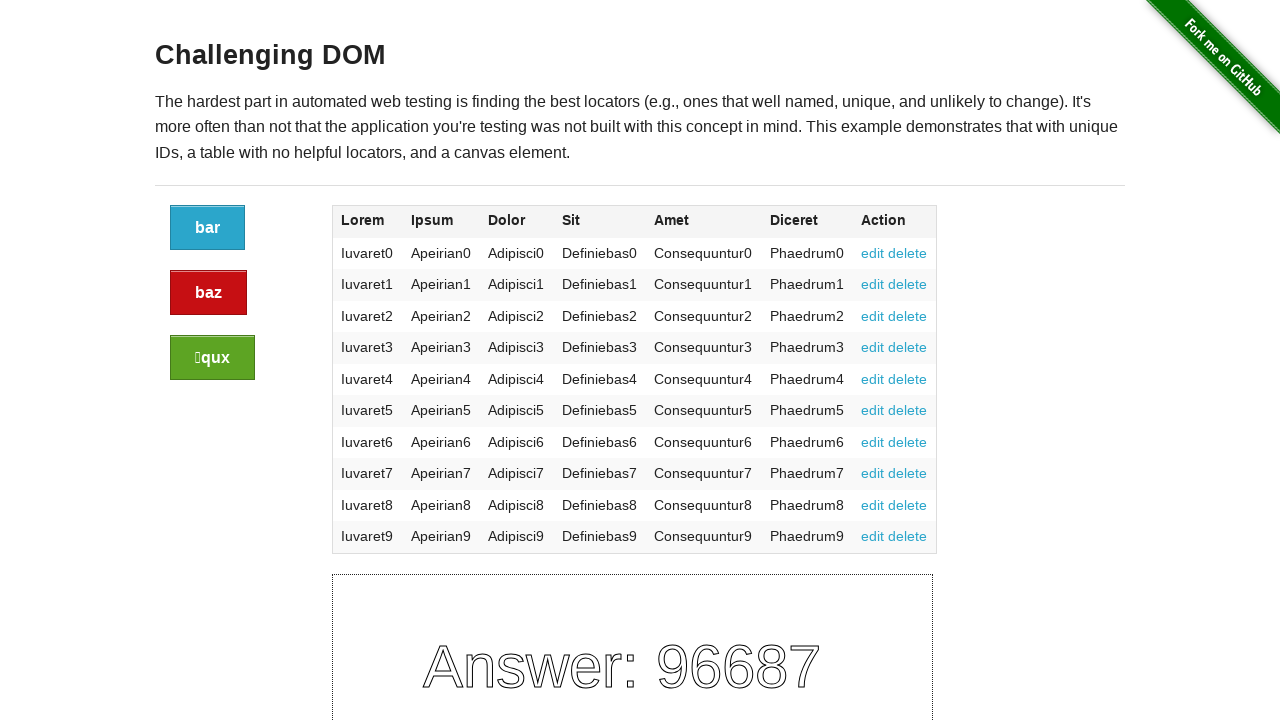

Clicked on dynamically rendered button at (208, 228) on xpath=//*[contains(text(),'foo') or contains(text(),'bar') or contains(text(),'b
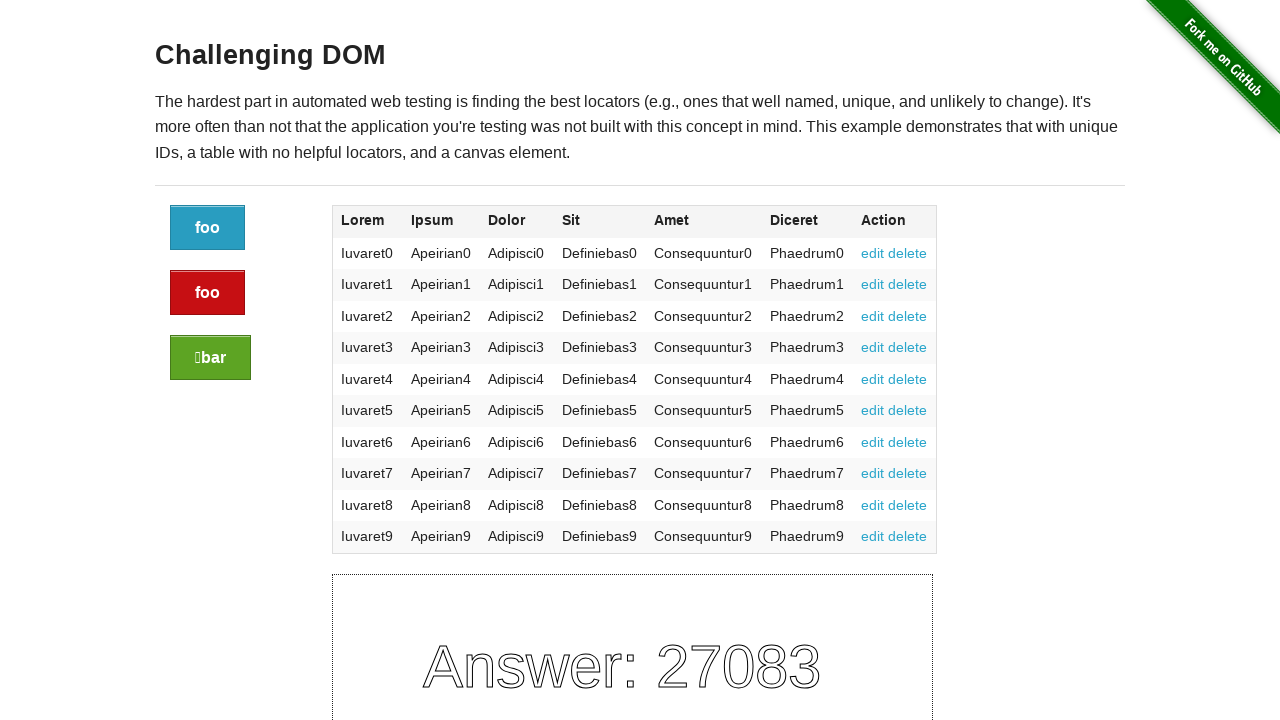

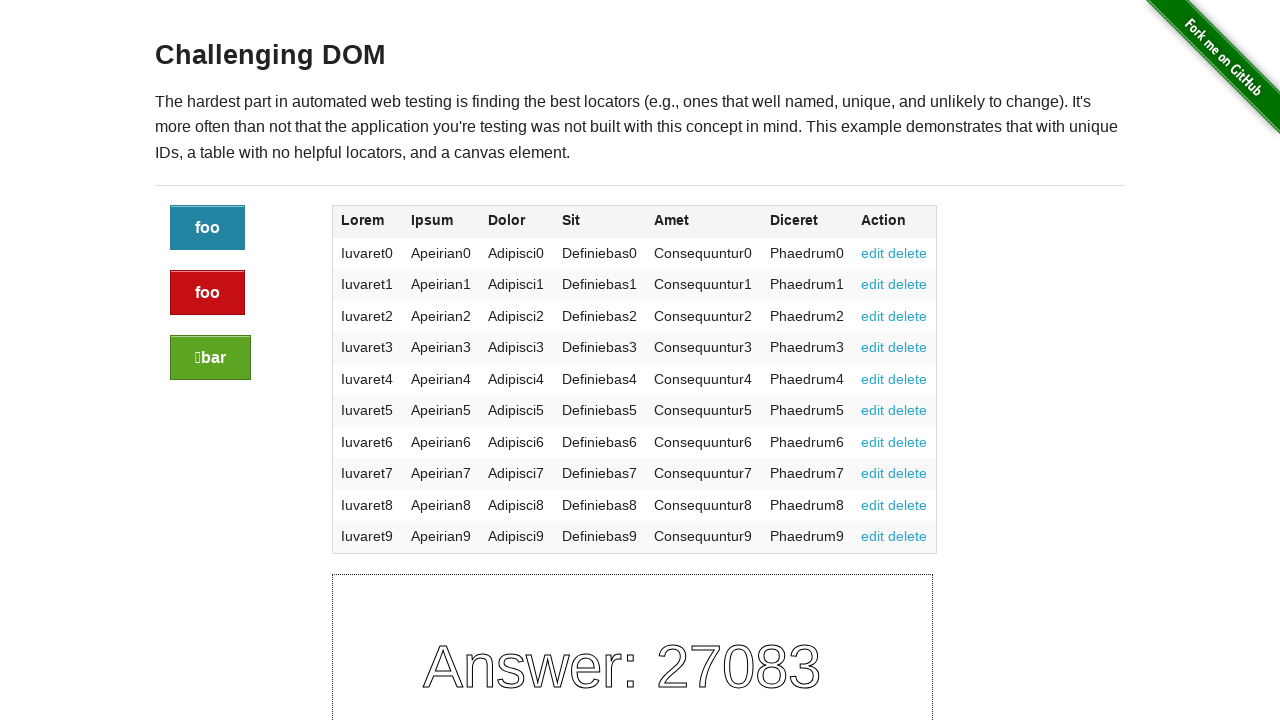